Navigates to the Playwright documentation homepage and clicks the "Get started" link to access the getting started guide.

Starting URL: https://playwright.dev/

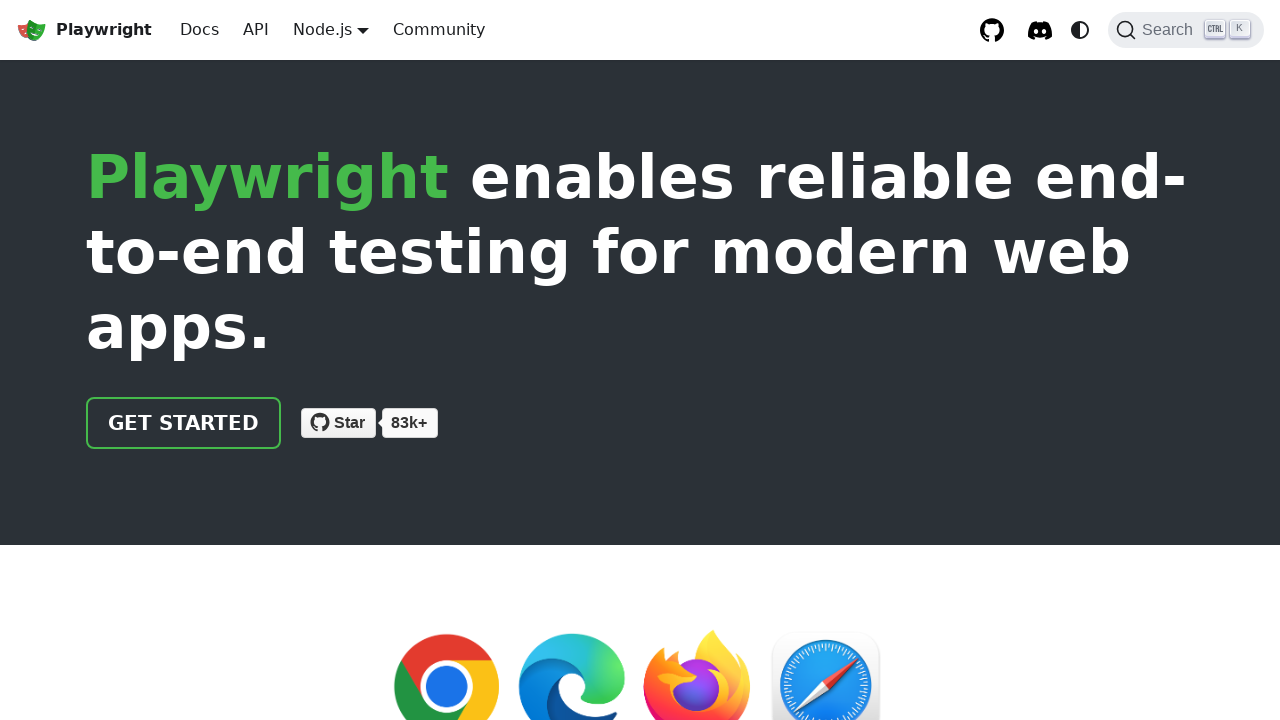

Navigated to Playwright documentation homepage at https://playwright.dev/
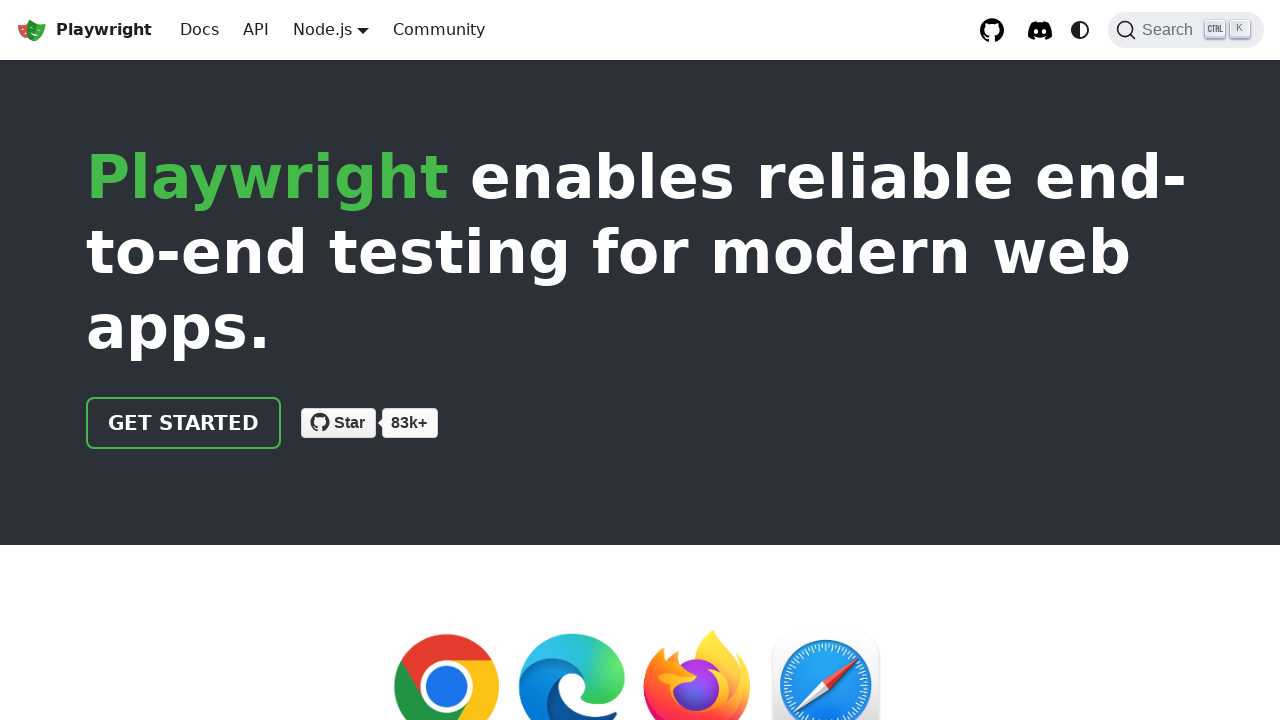

Clicked the 'Get started' link at (184, 423) on internal:role=link[name="Get started"i]
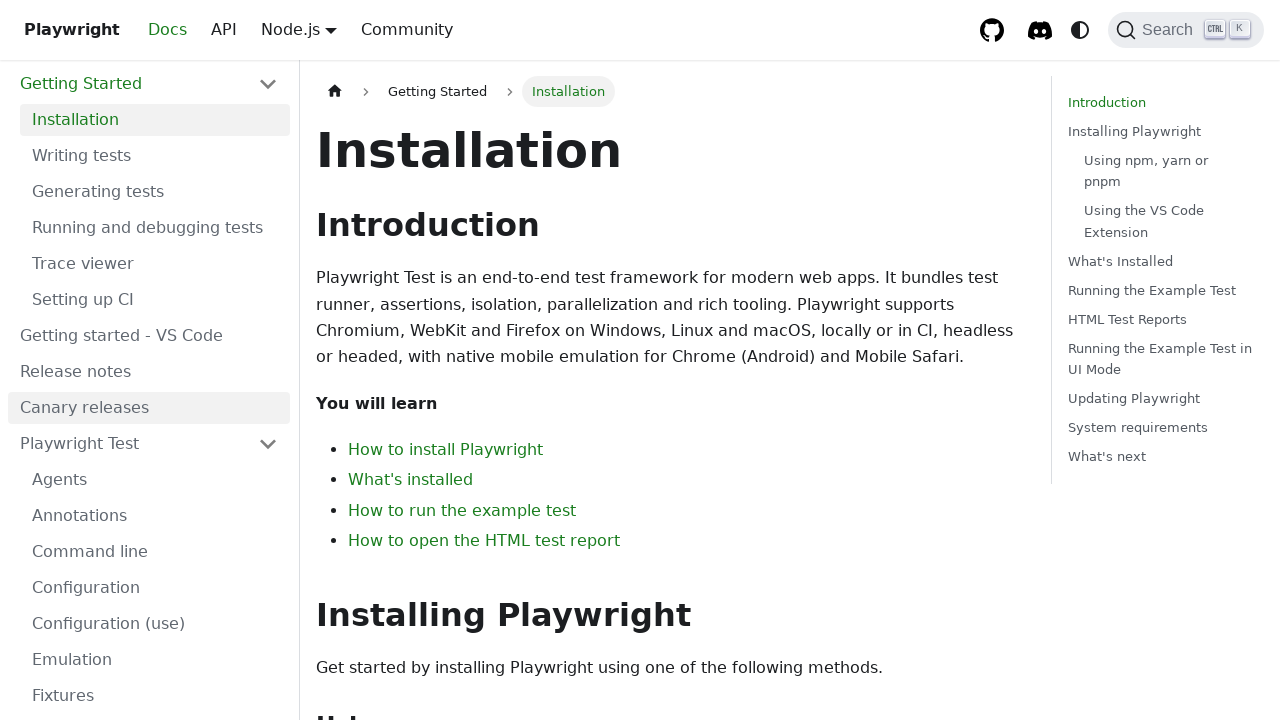

Getting started guide page loaded
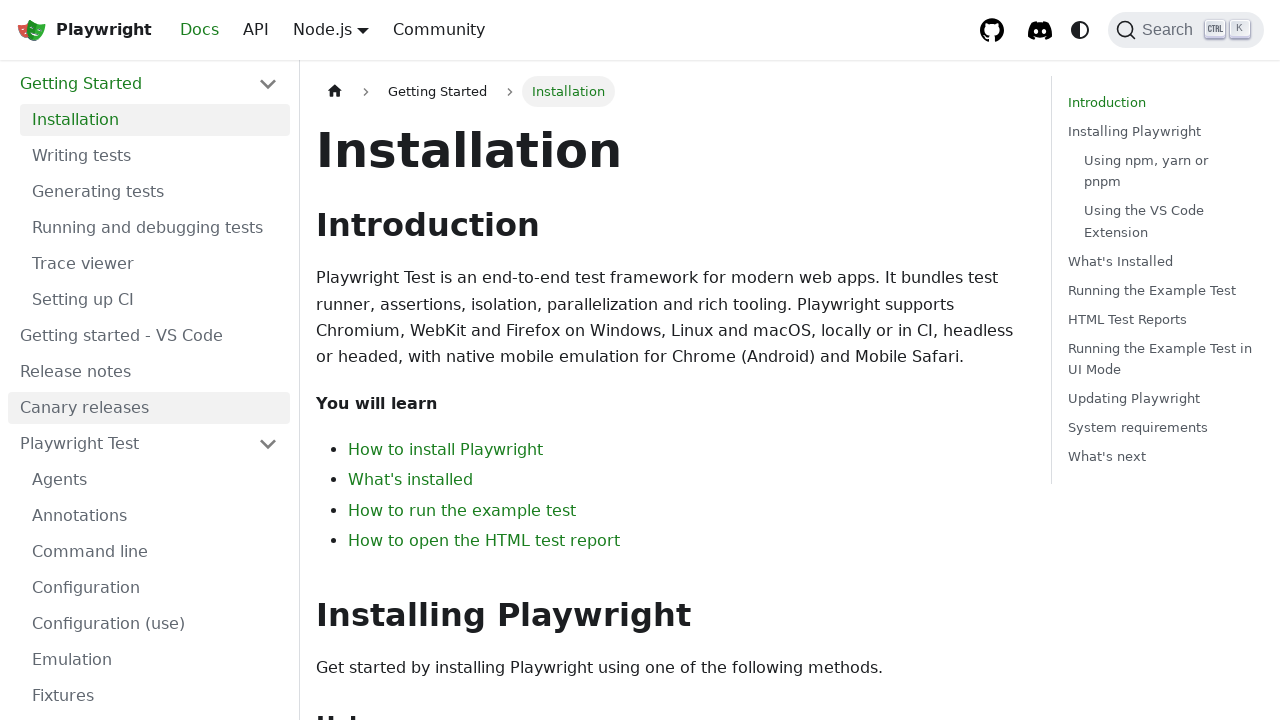

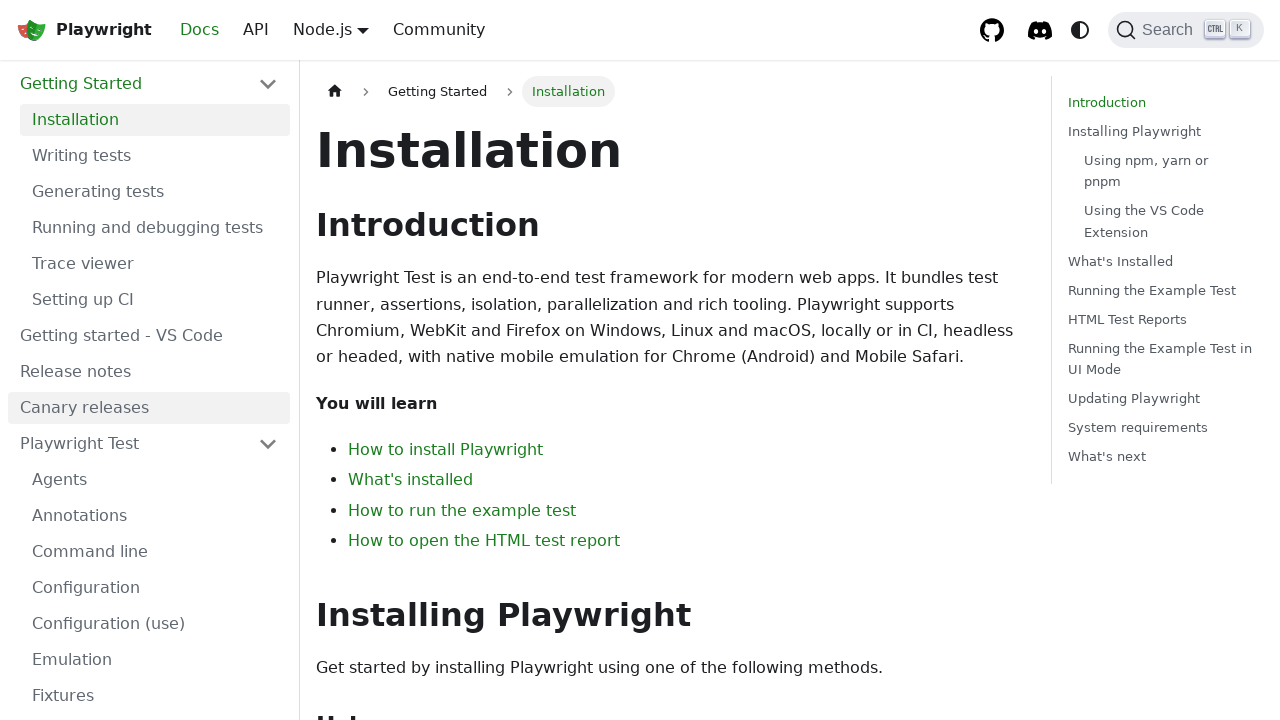